Tests table sorting by clicking the Due column header twice and verifying values are sorted in descending order

Starting URL: http://the-internet.herokuapp.com/tables

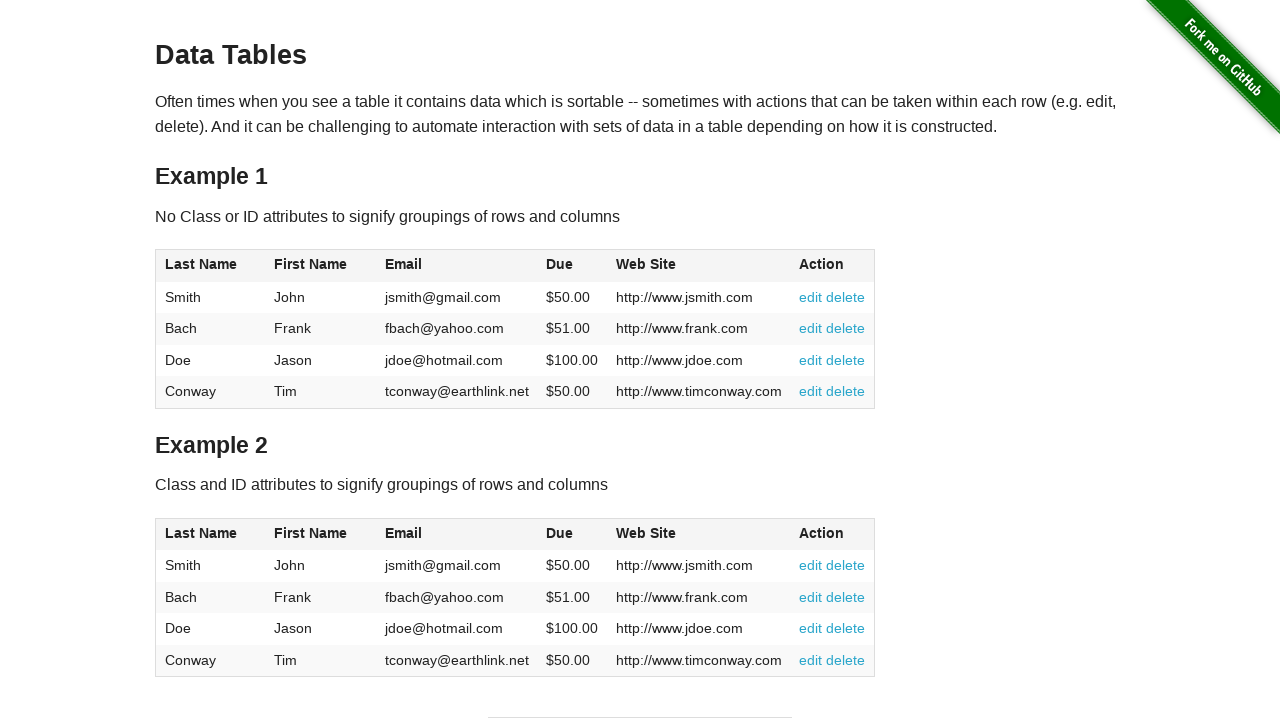

Clicked Due column header to sort ascending at (572, 266) on #table1 thead tr th:nth-of-type(4)
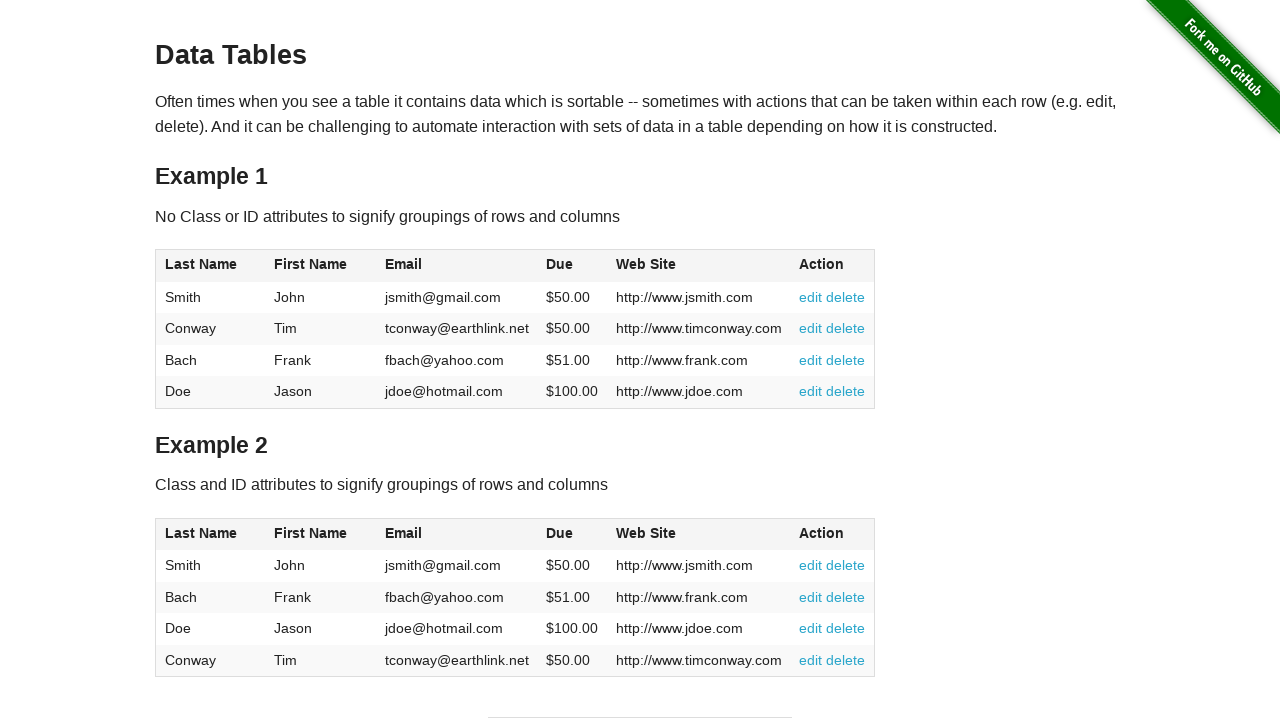

Clicked Due column header again to sort descending at (572, 266) on #table1 thead tr th:nth-of-type(4)
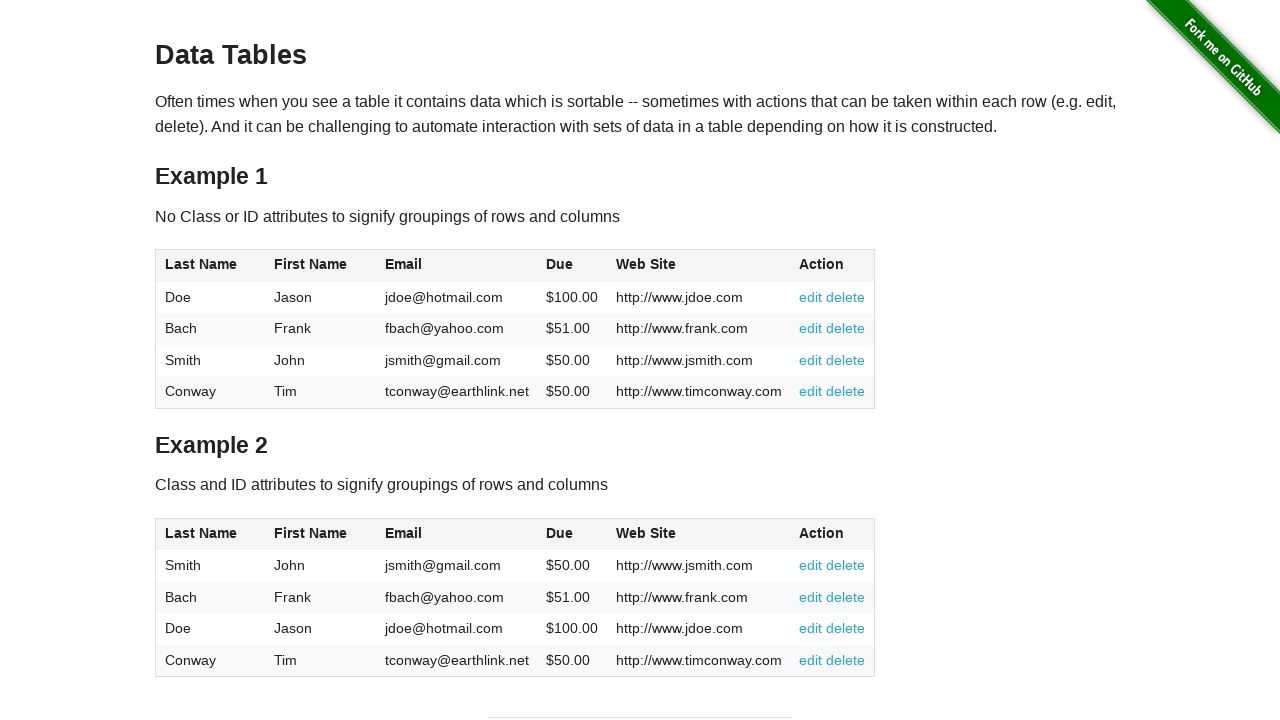

Due column cells loaded and visible
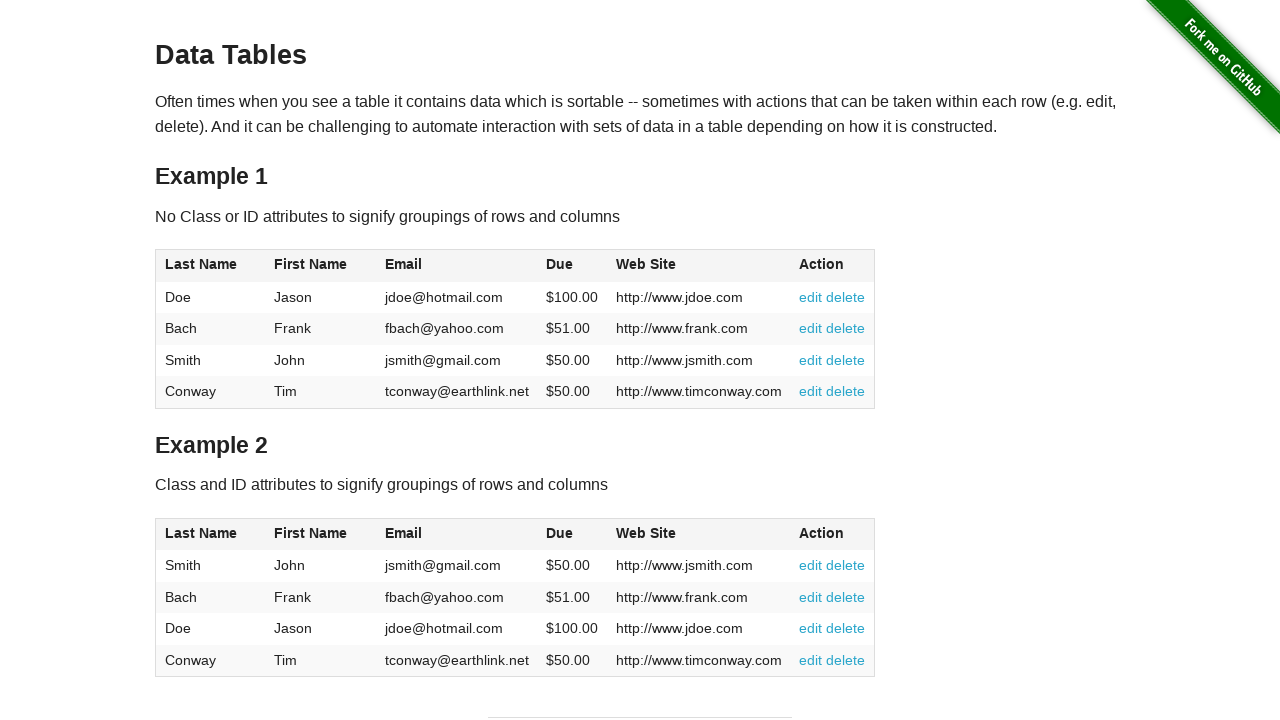

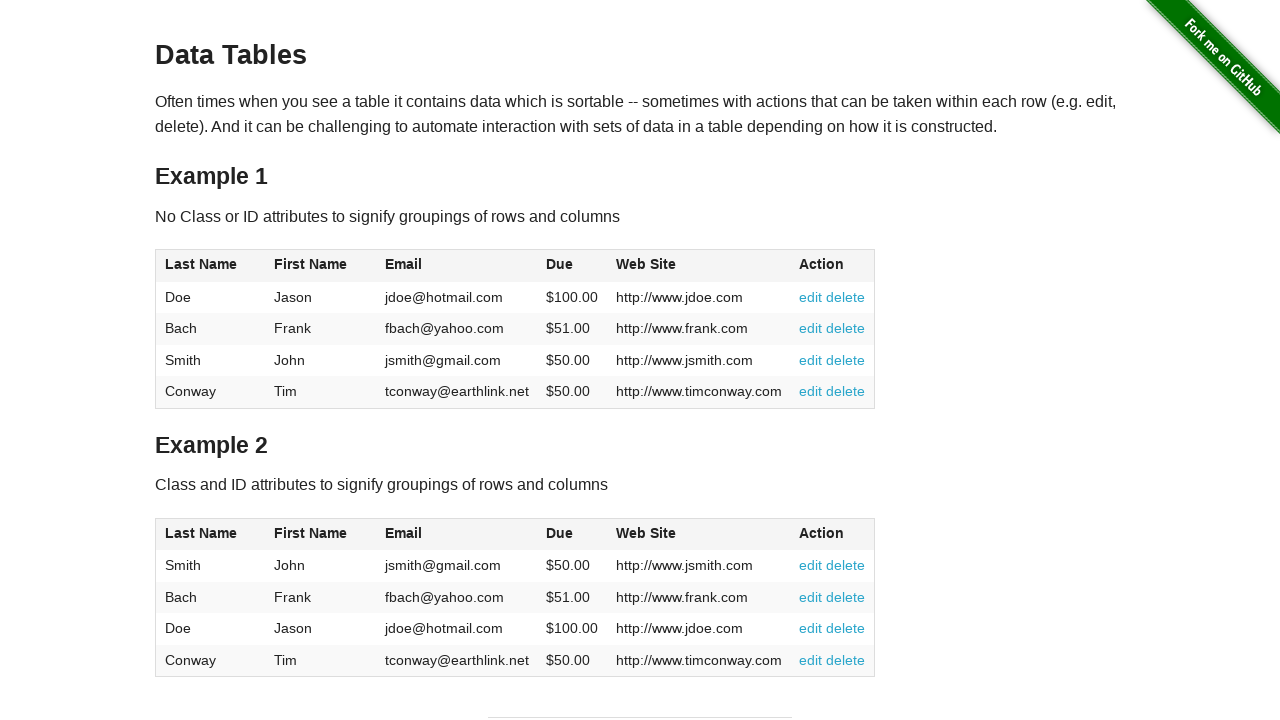